Tests that a todo item is removed when edited to an empty string.

Starting URL: https://demo.playwright.dev/todomvc

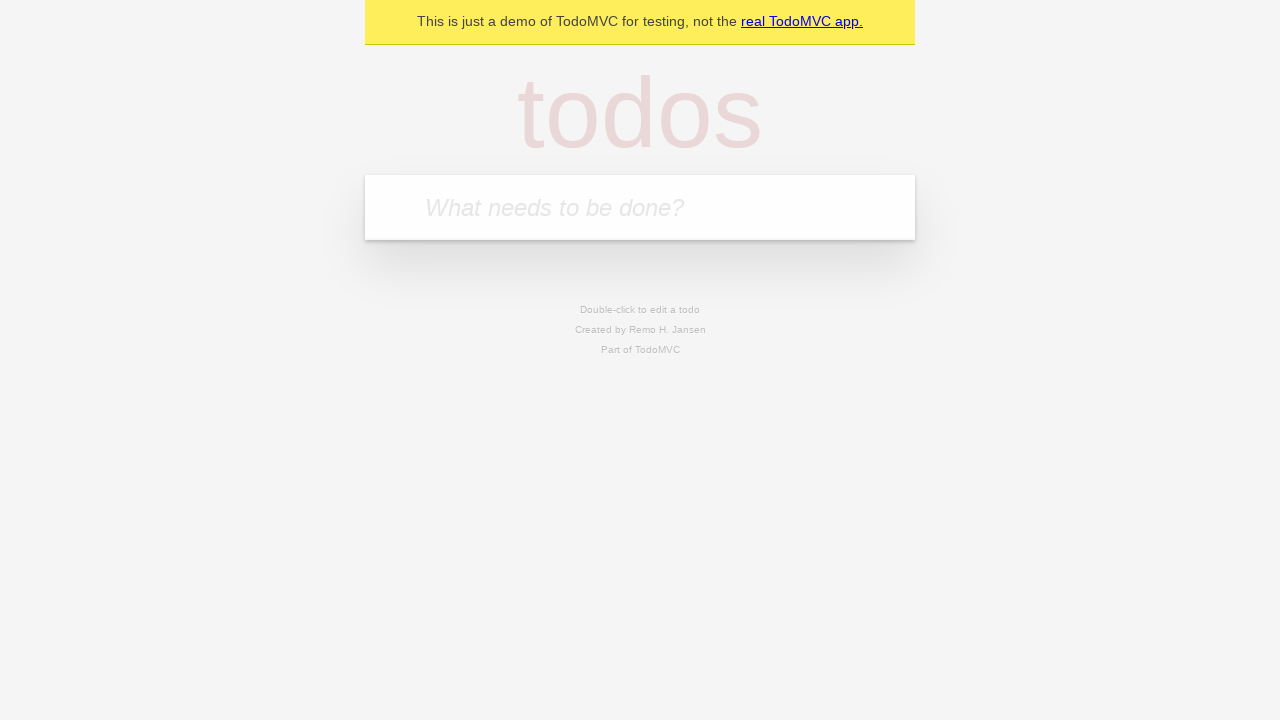

Filled todo input with 'buy some cheese' on internal:attr=[placeholder="What needs to be done?"i]
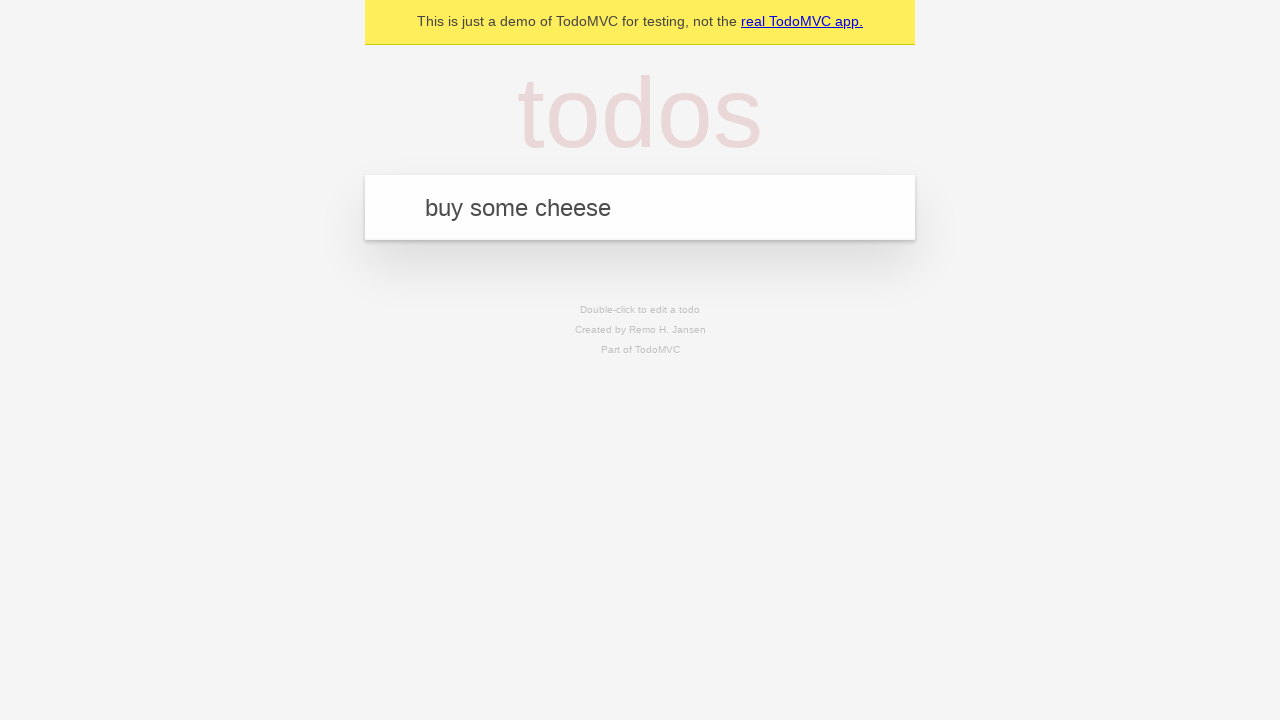

Pressed Enter to create first todo item on internal:attr=[placeholder="What needs to be done?"i]
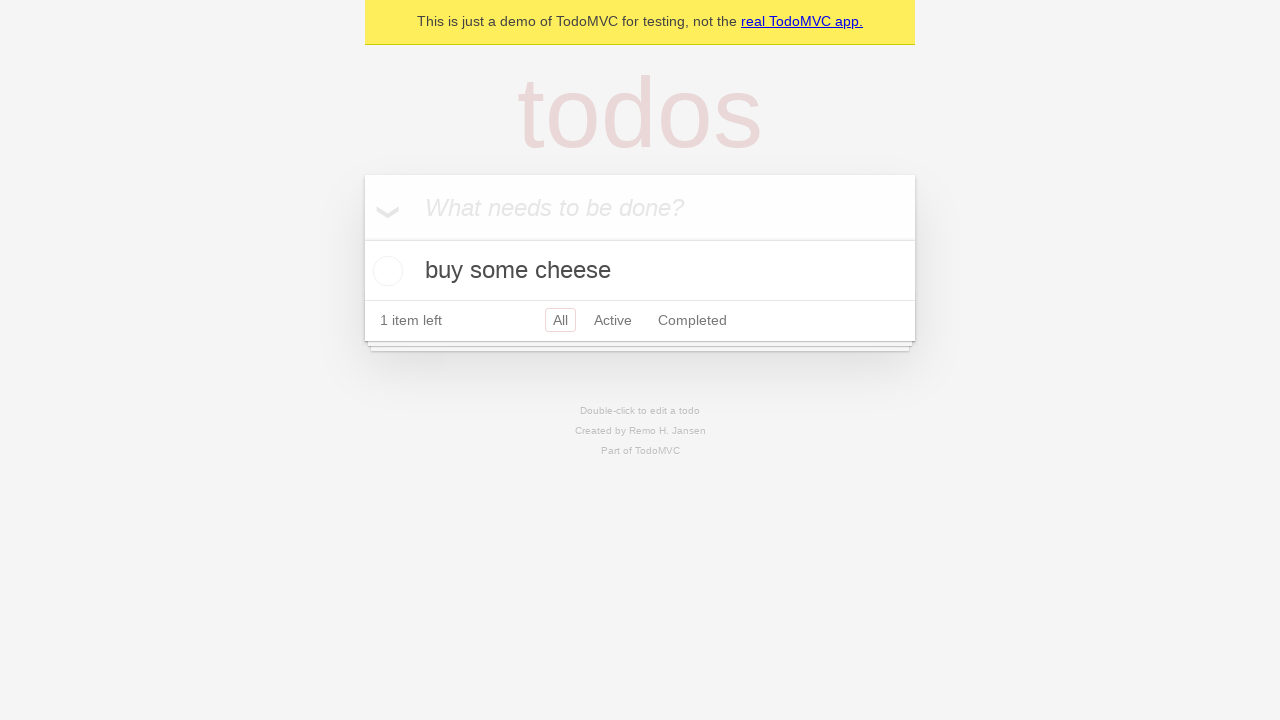

Filled todo input with 'feed the cat' on internal:attr=[placeholder="What needs to be done?"i]
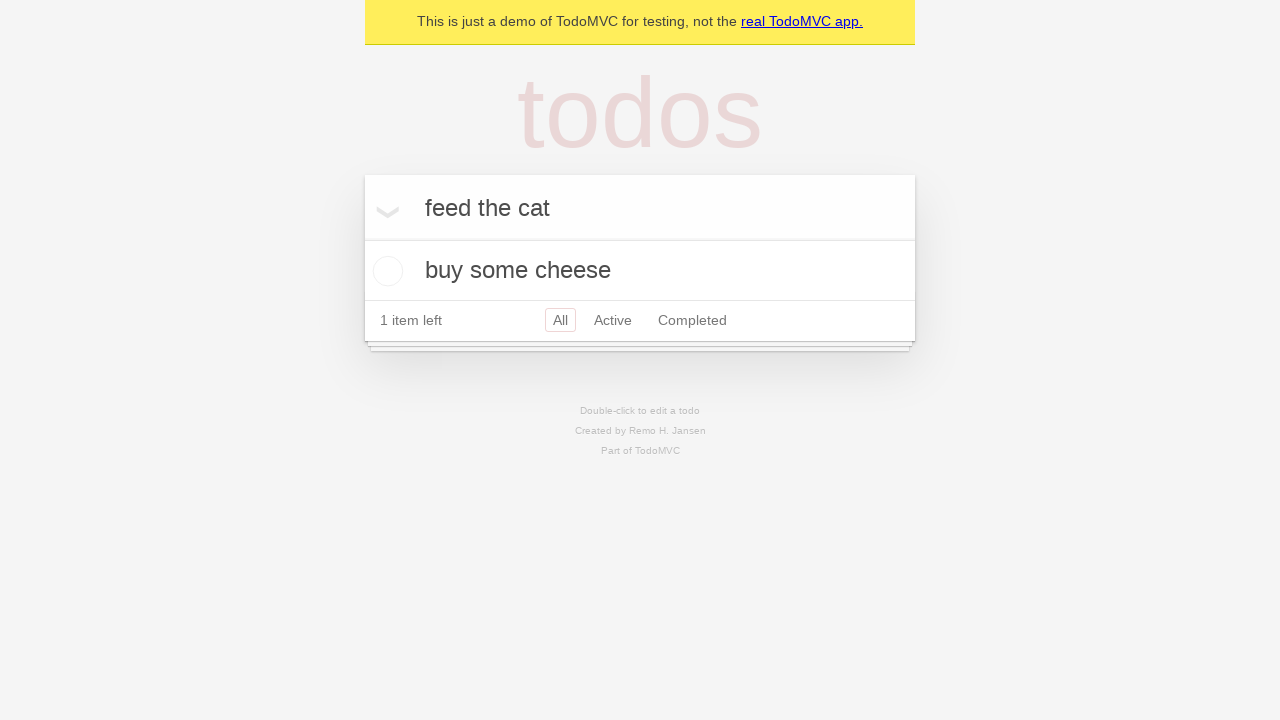

Pressed Enter to create second todo item on internal:attr=[placeholder="What needs to be done?"i]
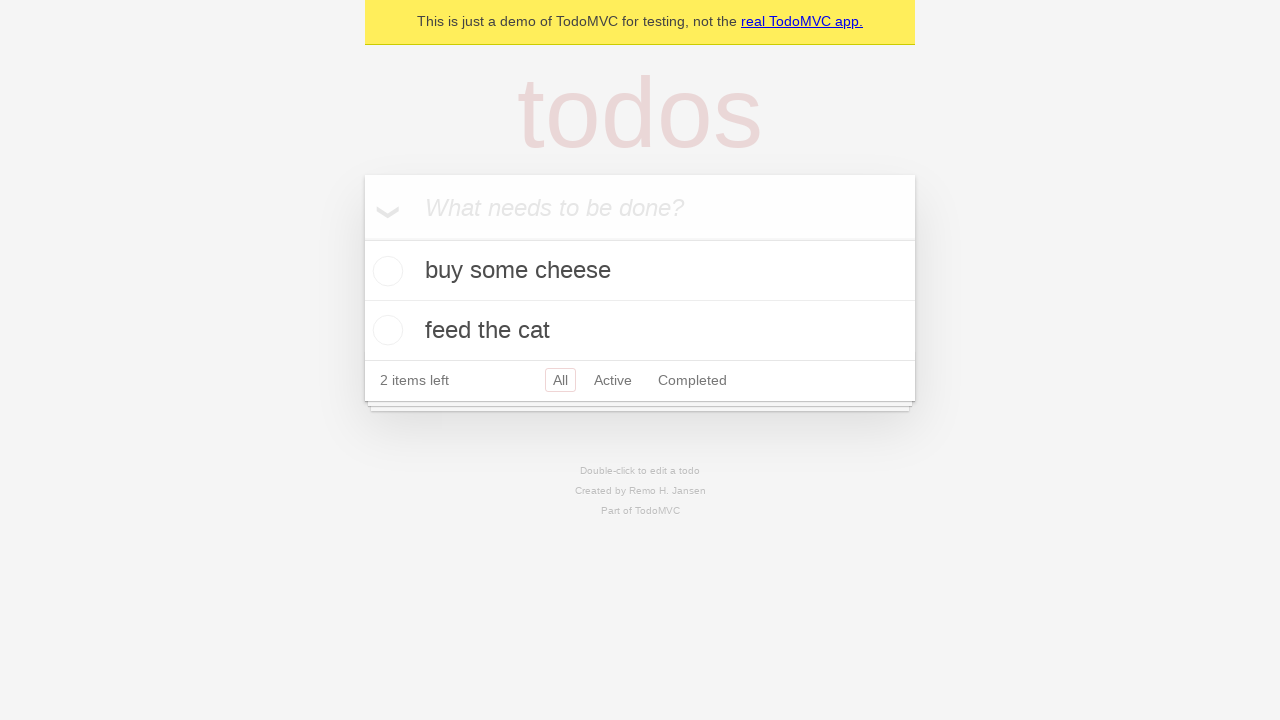

Filled todo input with 'book a doctors appointment' on internal:attr=[placeholder="What needs to be done?"i]
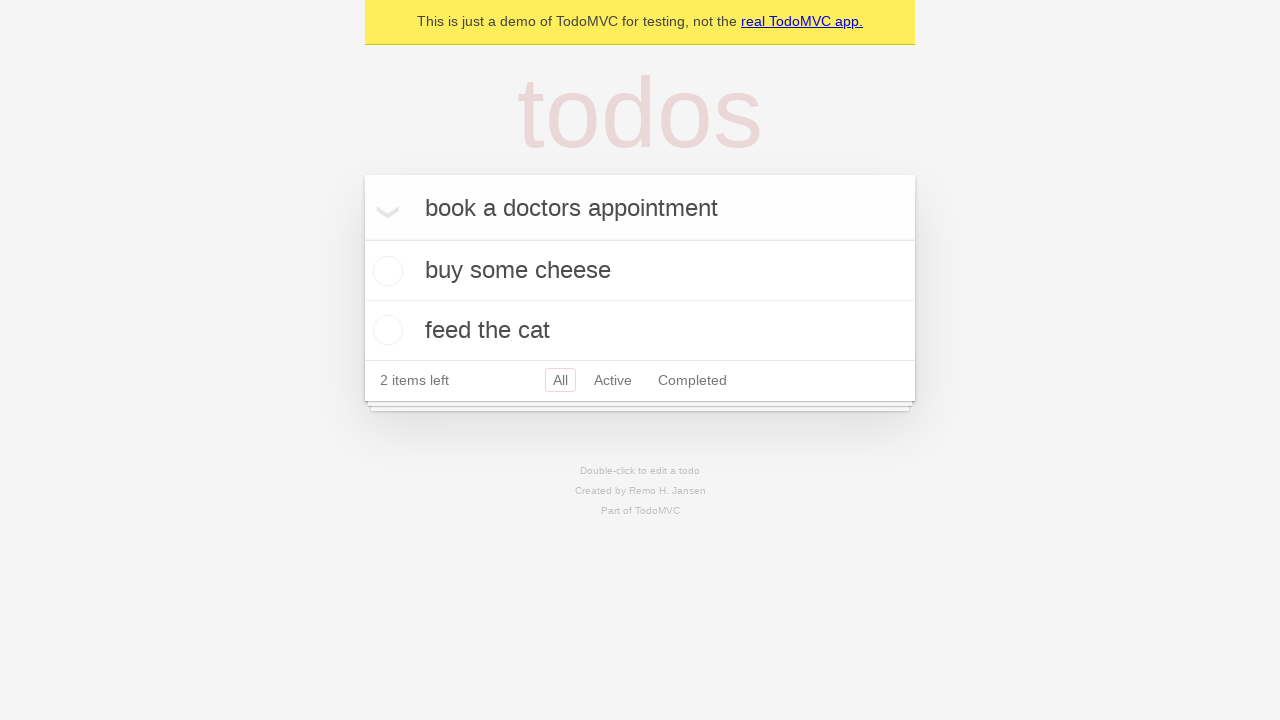

Pressed Enter to create third todo item on internal:attr=[placeholder="What needs to be done?"i]
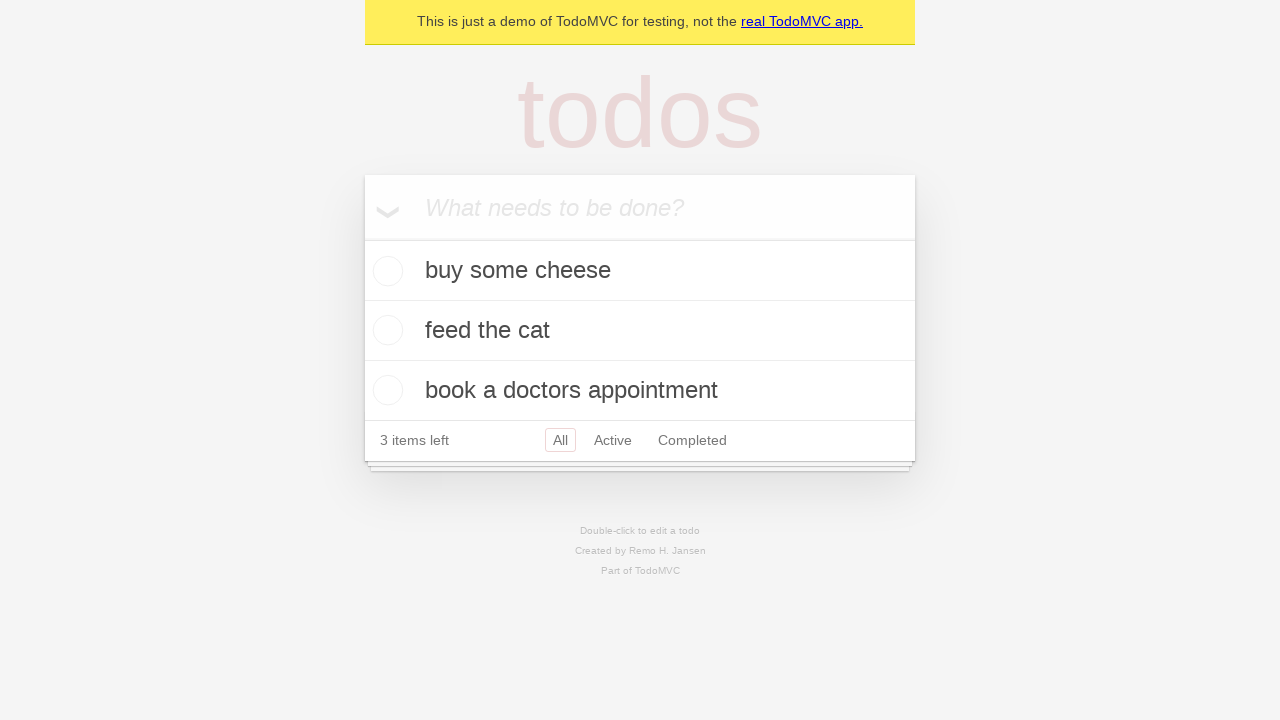

Double-clicked second todo item to enter edit mode at (640, 331) on internal:testid=[data-testid="todo-item"s] >> nth=1
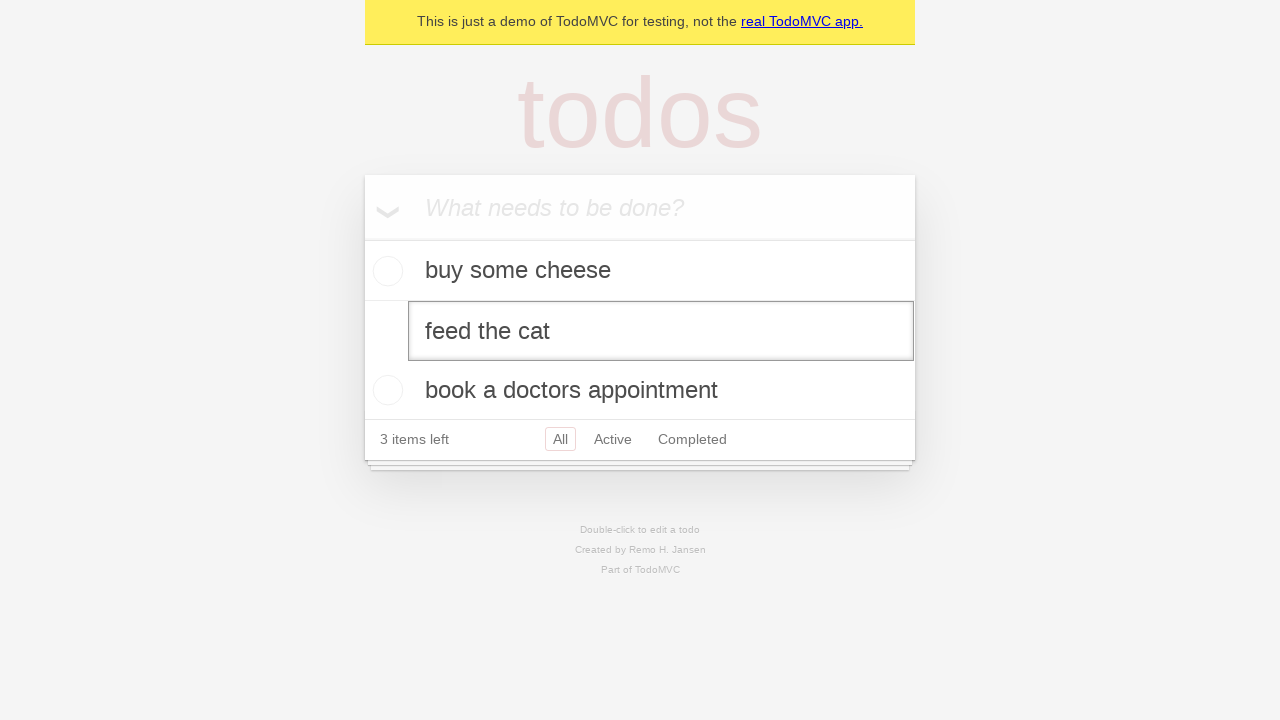

Cleared the edit textbox to empty string on internal:testid=[data-testid="todo-item"s] >> nth=1 >> internal:role=textbox[nam
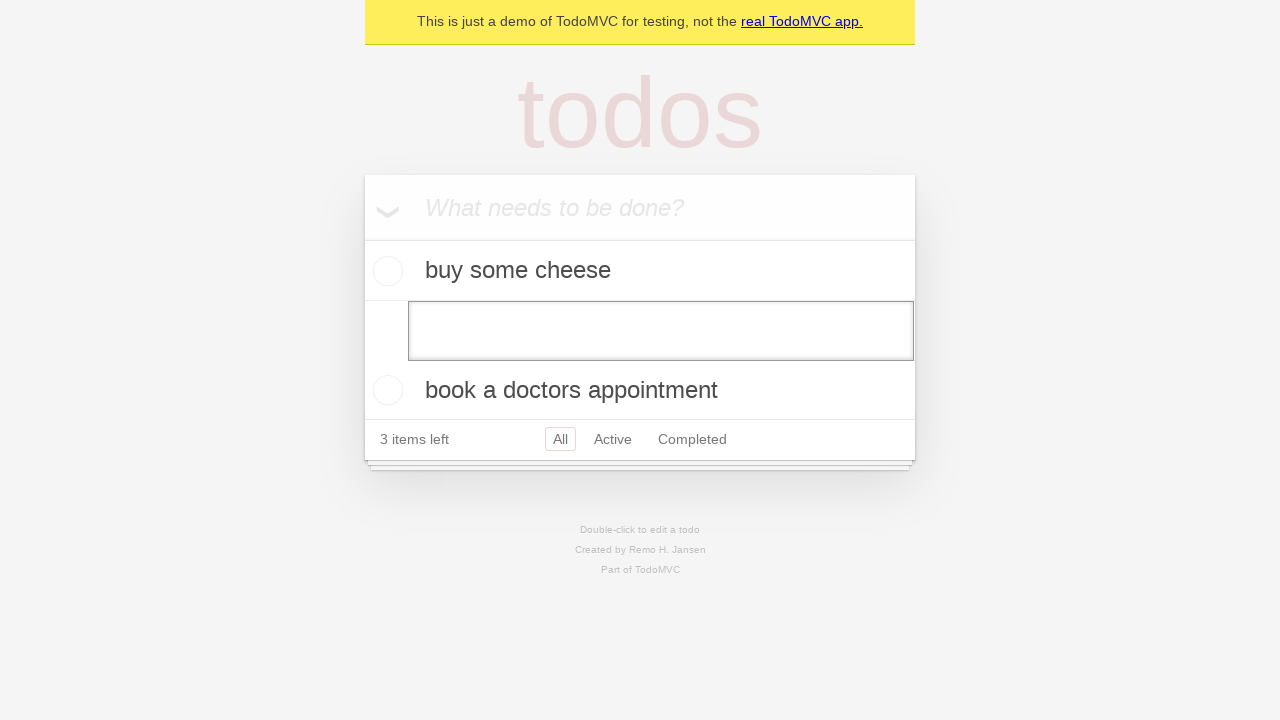

Pressed Enter to confirm edit - todo item should be removed on internal:testid=[data-testid="todo-item"s] >> nth=1 >> internal:role=textbox[nam
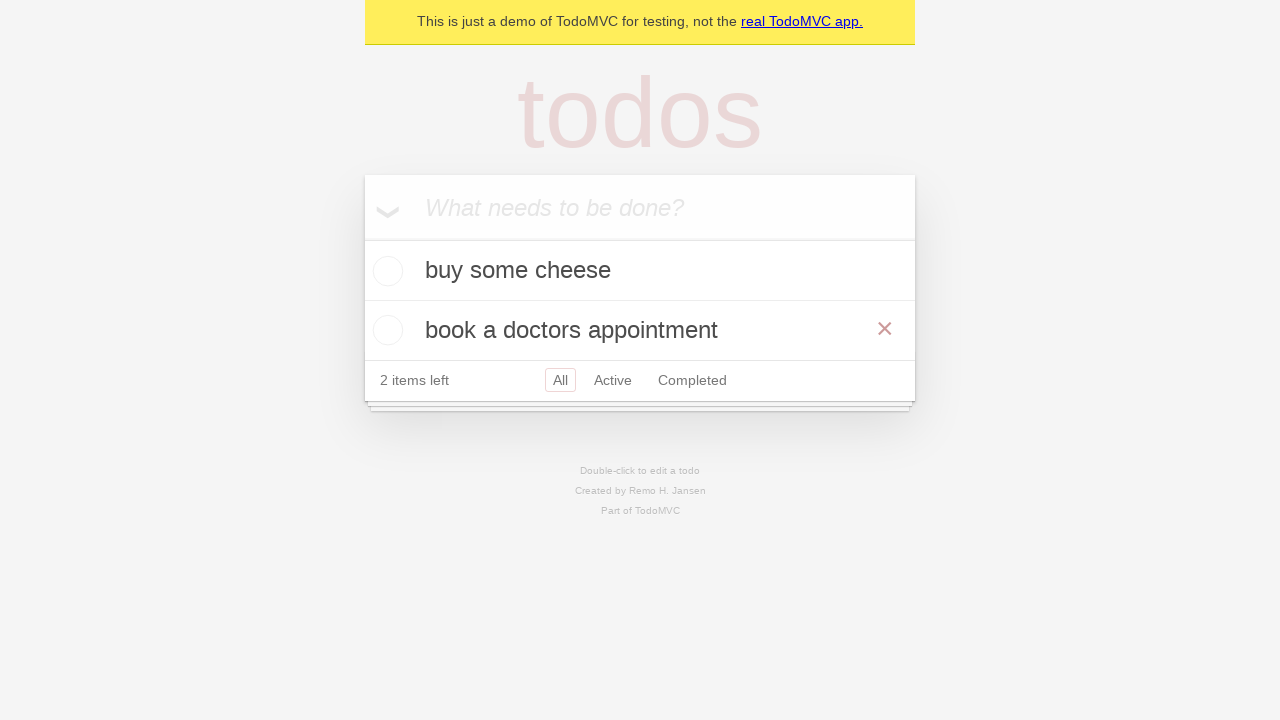

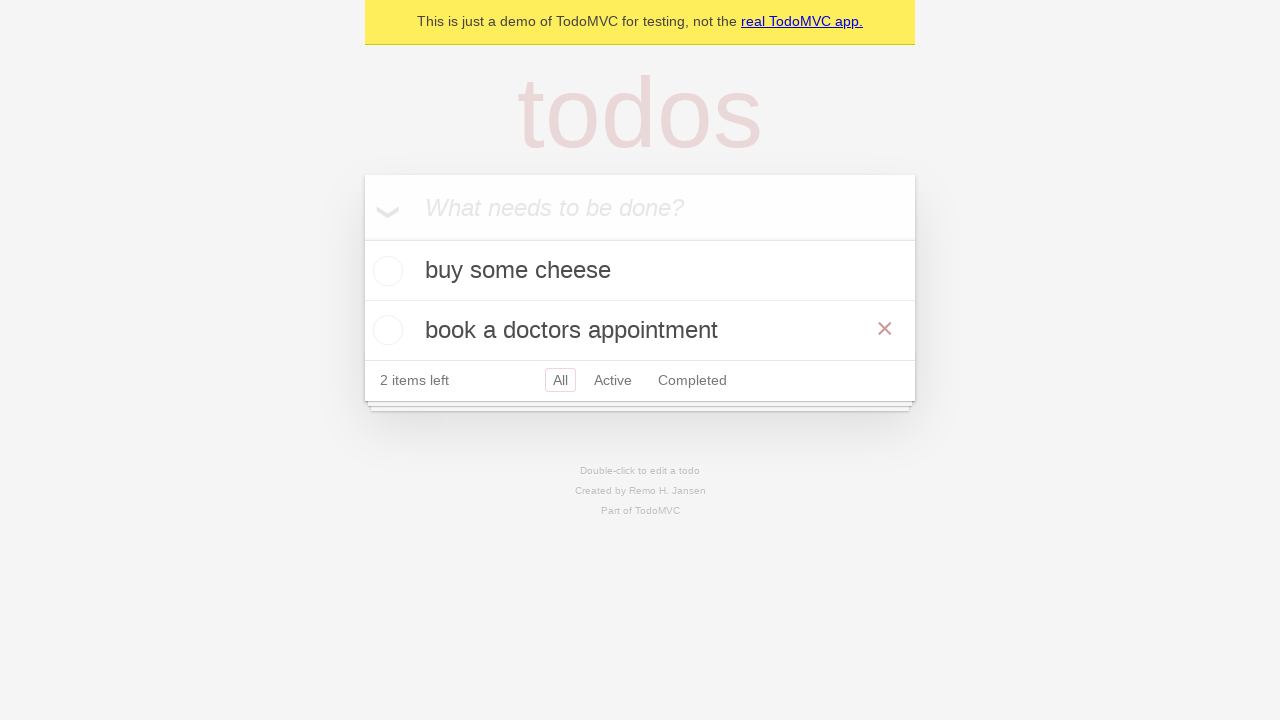